Tests dynamic loading functionality by clicking a start button and waiting for a dynamically loaded element to appear using fluent wait techniques

Starting URL: https://the-internet.herokuapp.com/dynamic_loading/2

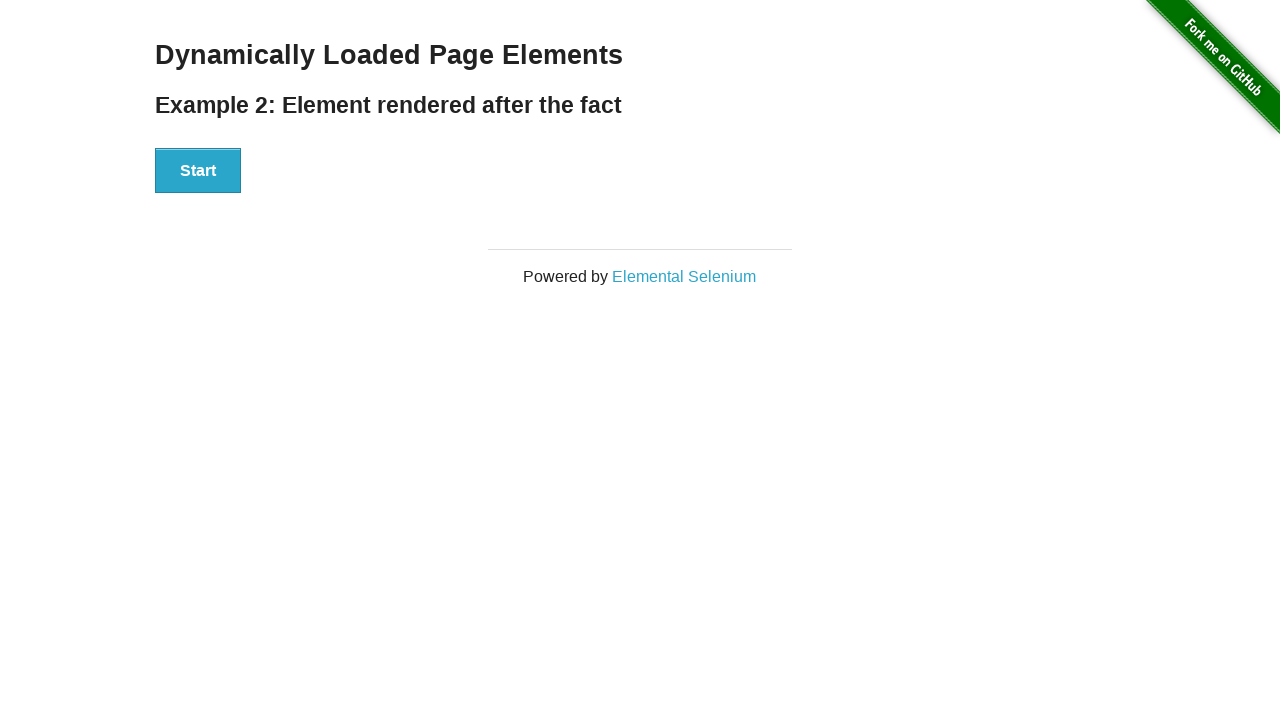

Clicked start button to trigger dynamic loading at (198, 171) on xpath=//div[@id='start']//button
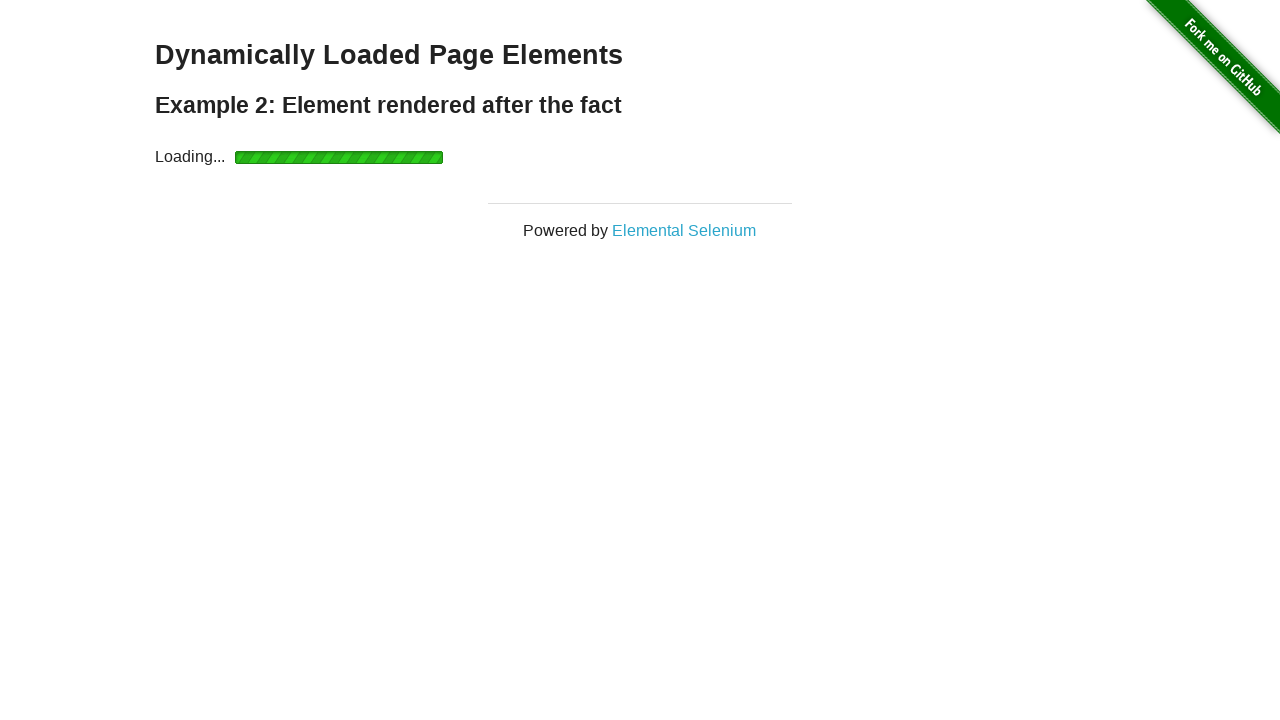

Dynamically loaded finish element appeared
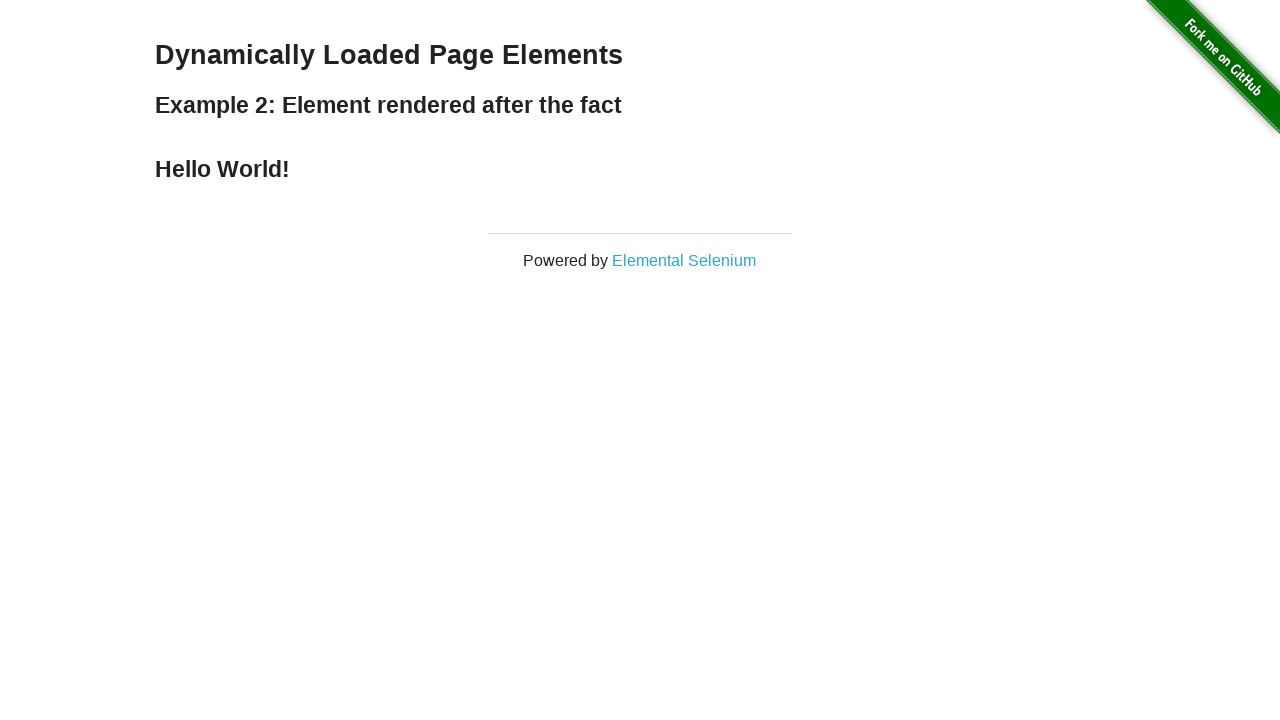

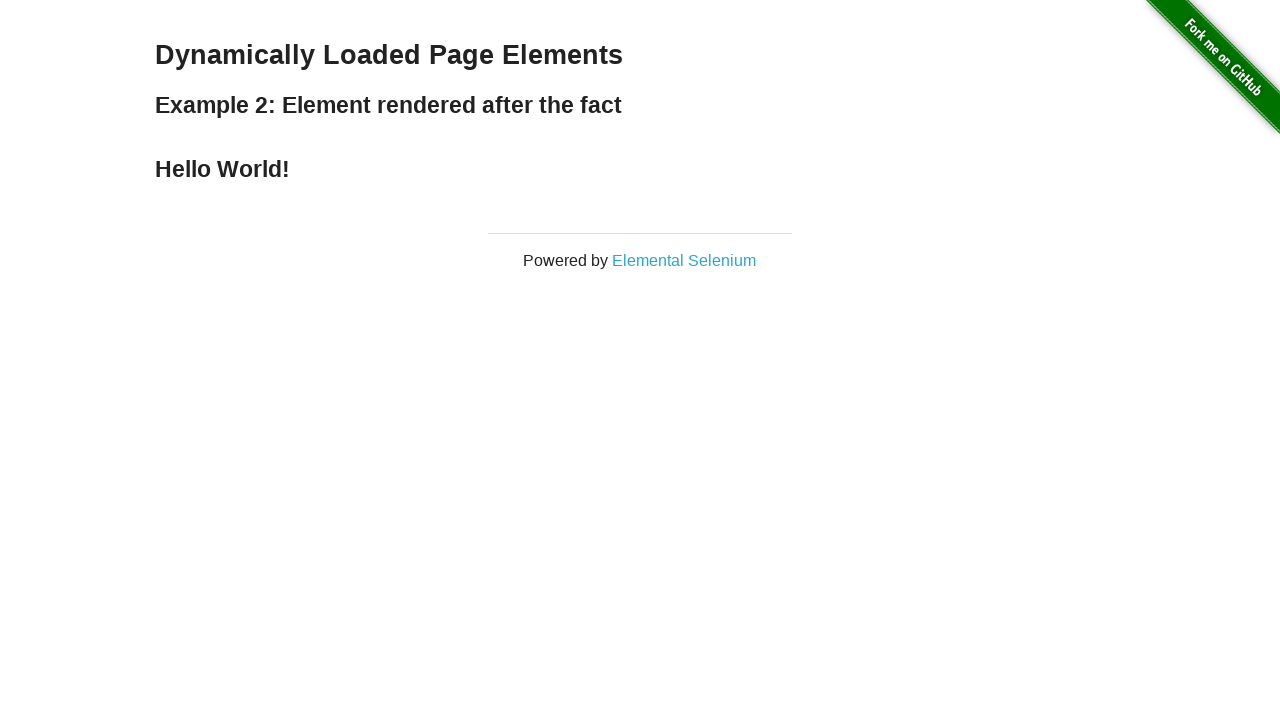